Tests input field functionality by entering a number, clearing the field, and entering a different number to verify input manipulation works correctly.

Starting URL: http://the-internet.herokuapp.com/inputs

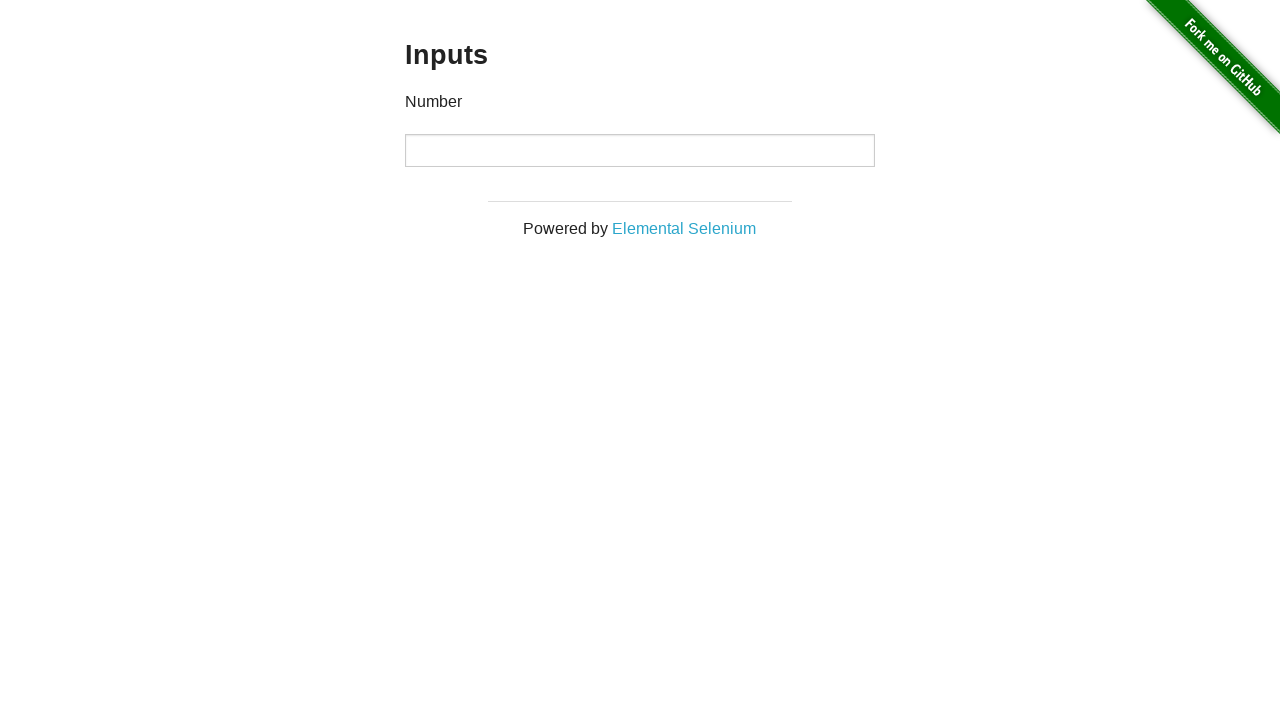

Filled input field with '1000' on input
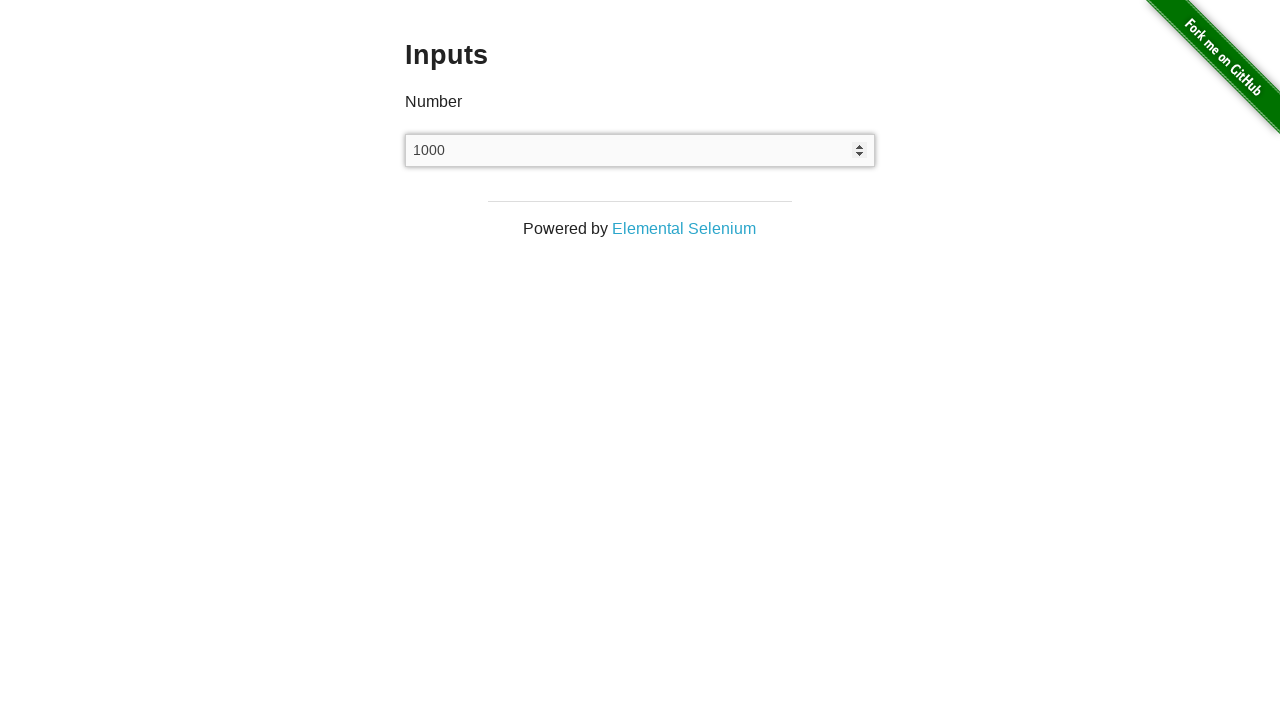

Waited 500ms to observe the entered value
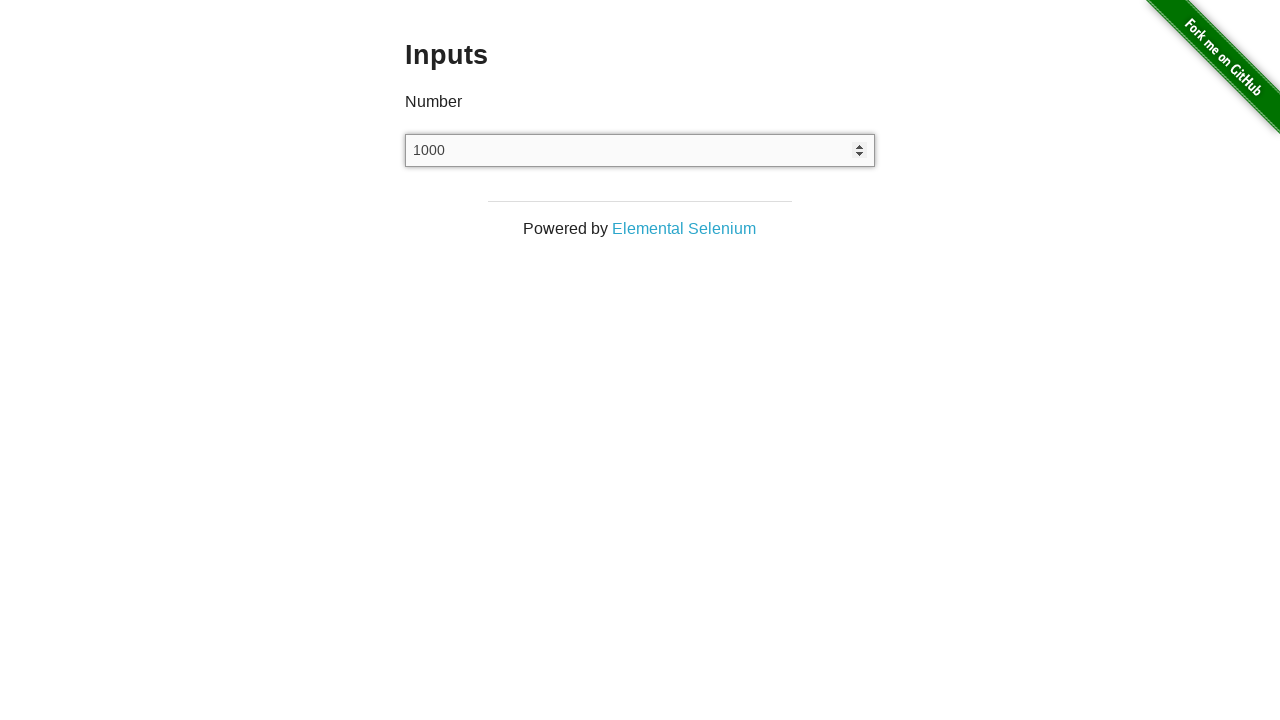

Cleared the input field on input
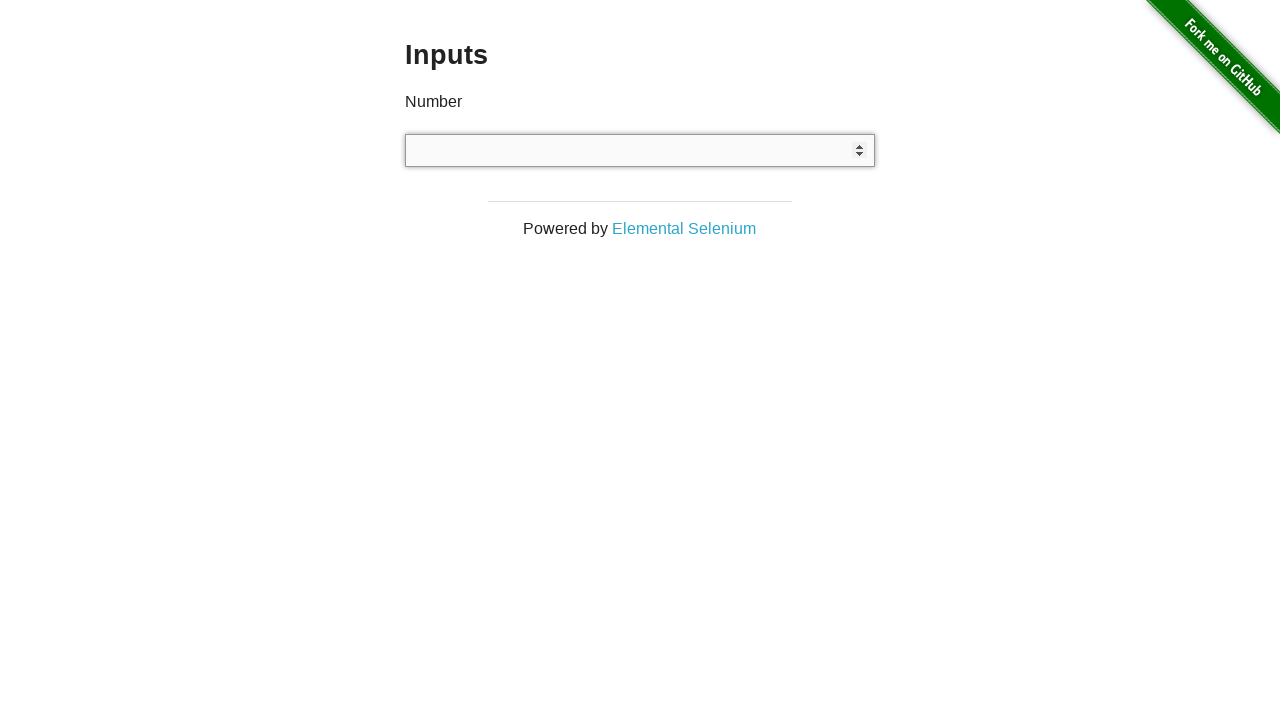

Waited 500ms after clearing the field
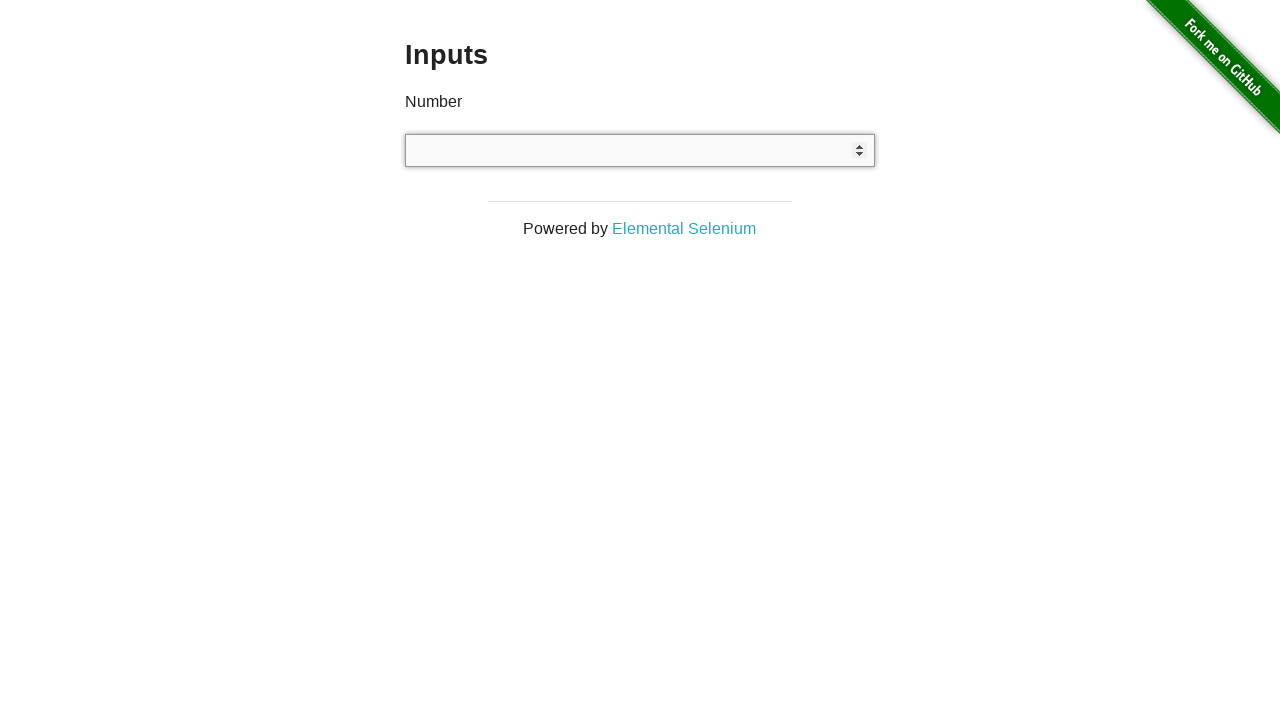

Filled input field with '999' on input
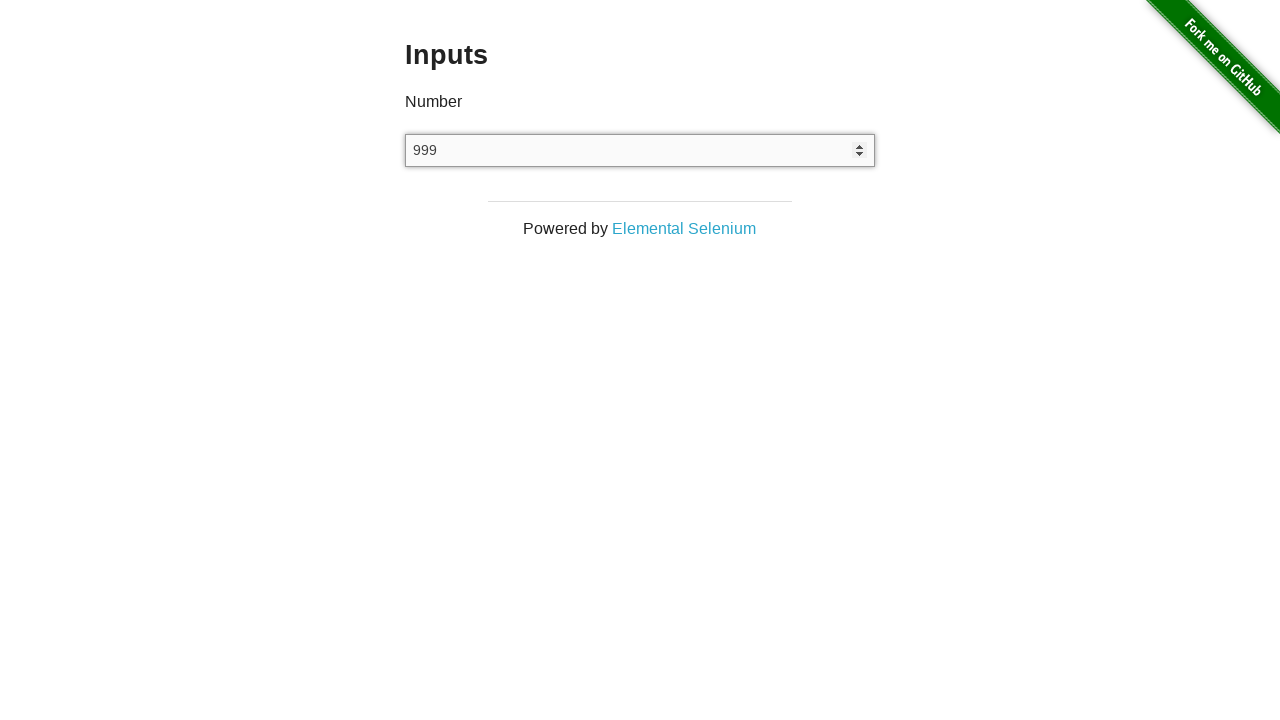

Verified input field is present and value '999' is entered
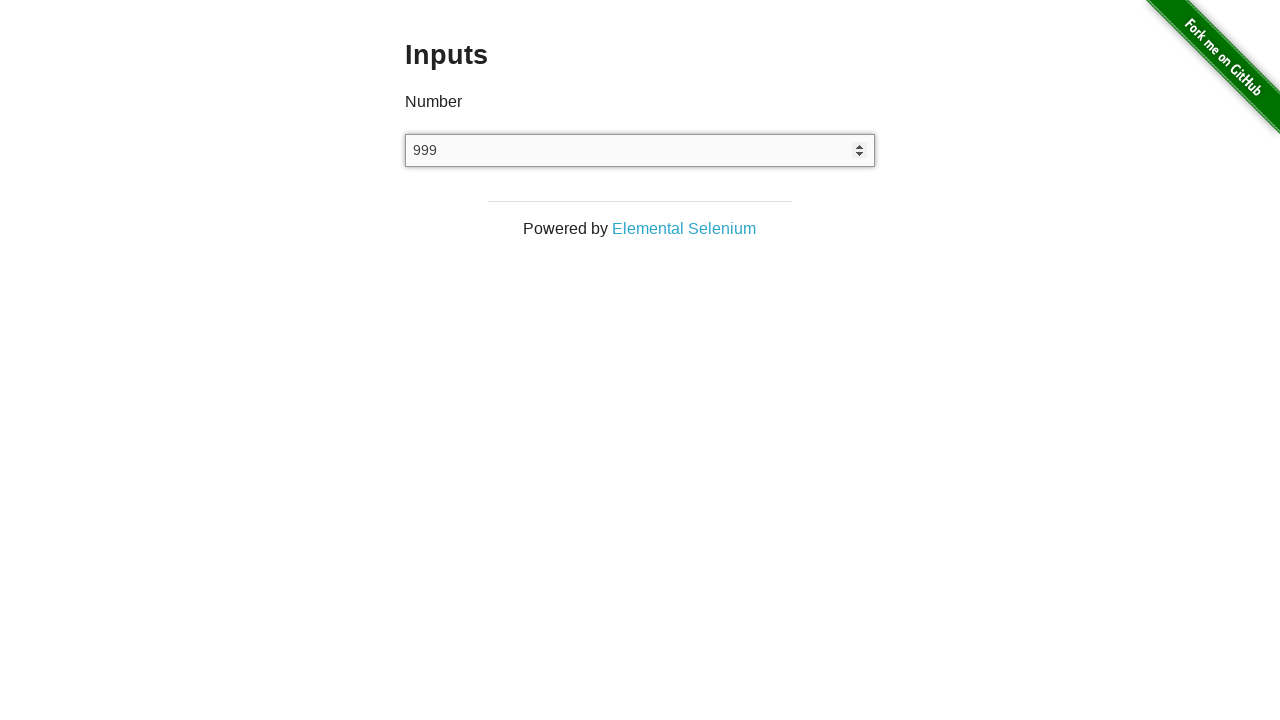

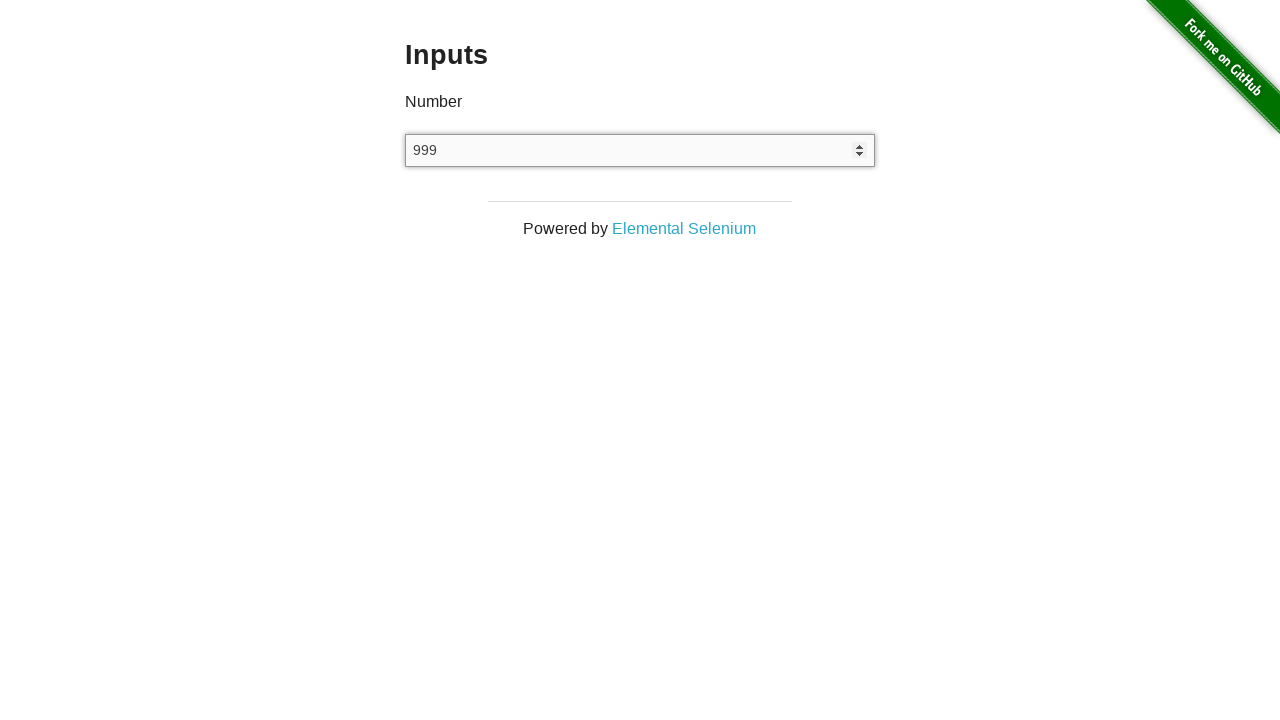